Tests browser window/tab handling by opening new tabs and windows, switching between them to verify titles, and closing them

Starting URL: https://demoqa.com/browser-windows

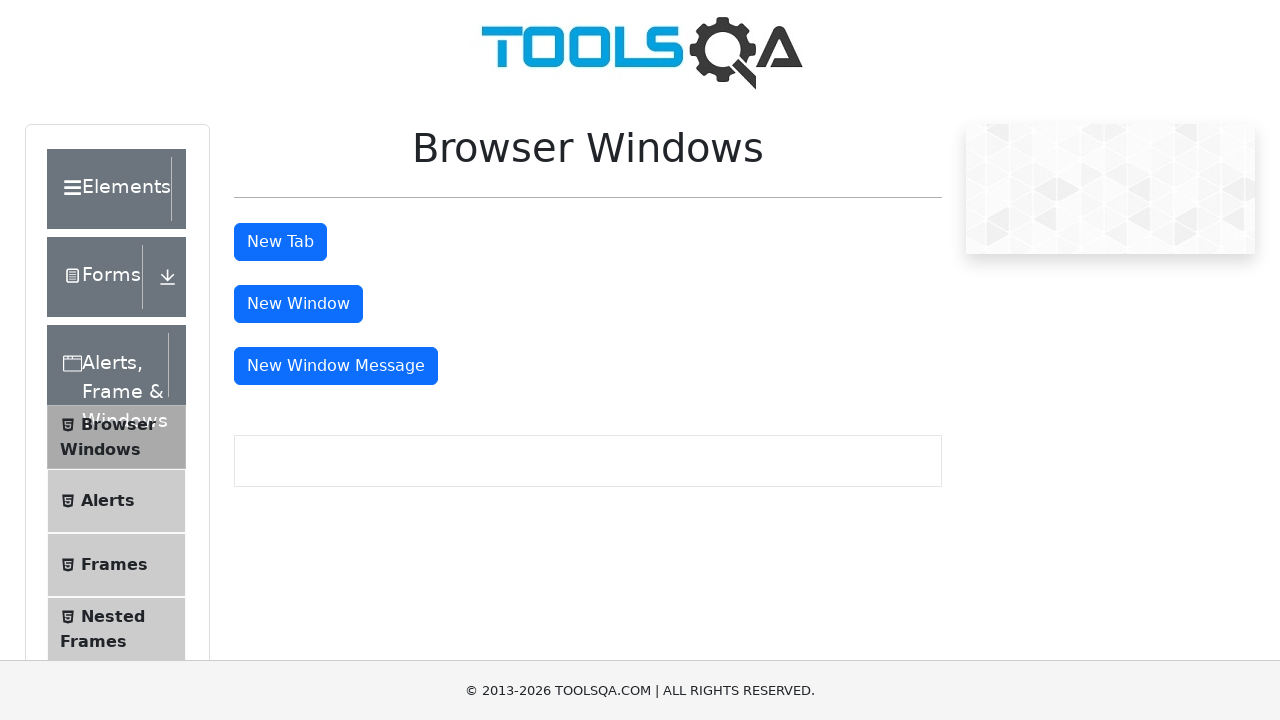

Stored main page context
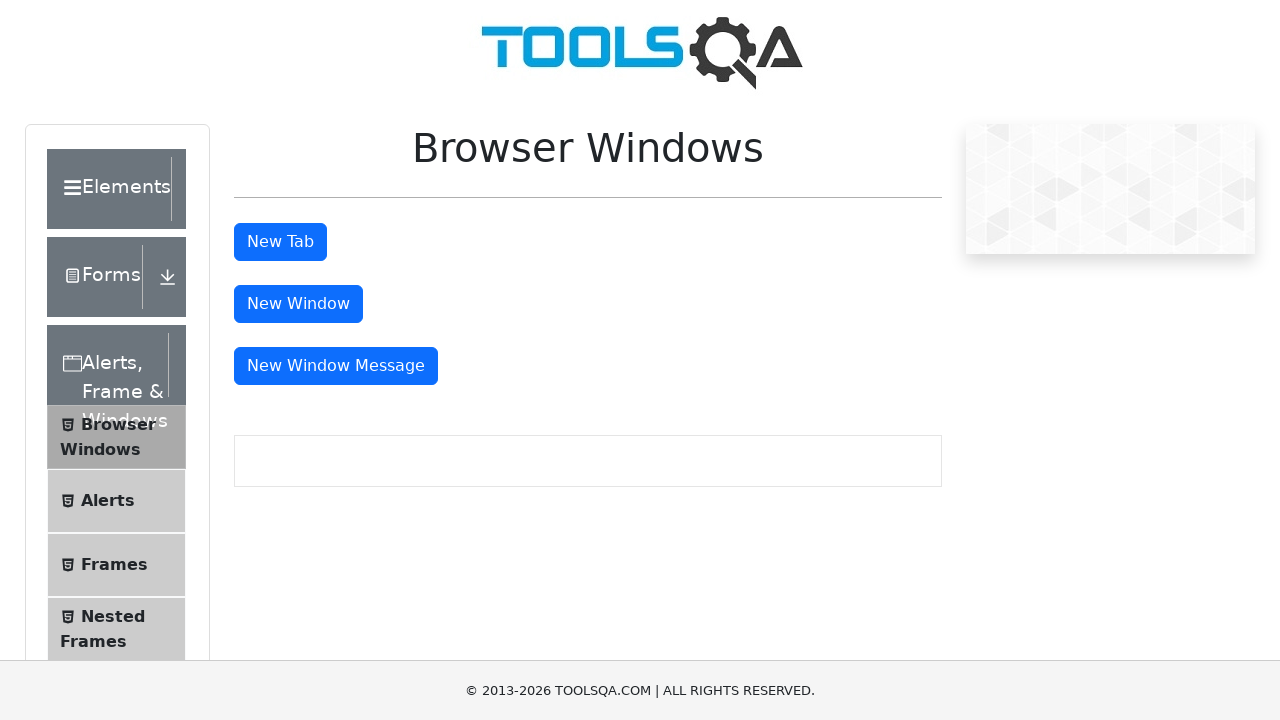

Clicked 'New Tab' button to open new tab at (280, 242) on button:has-text('New Tab')
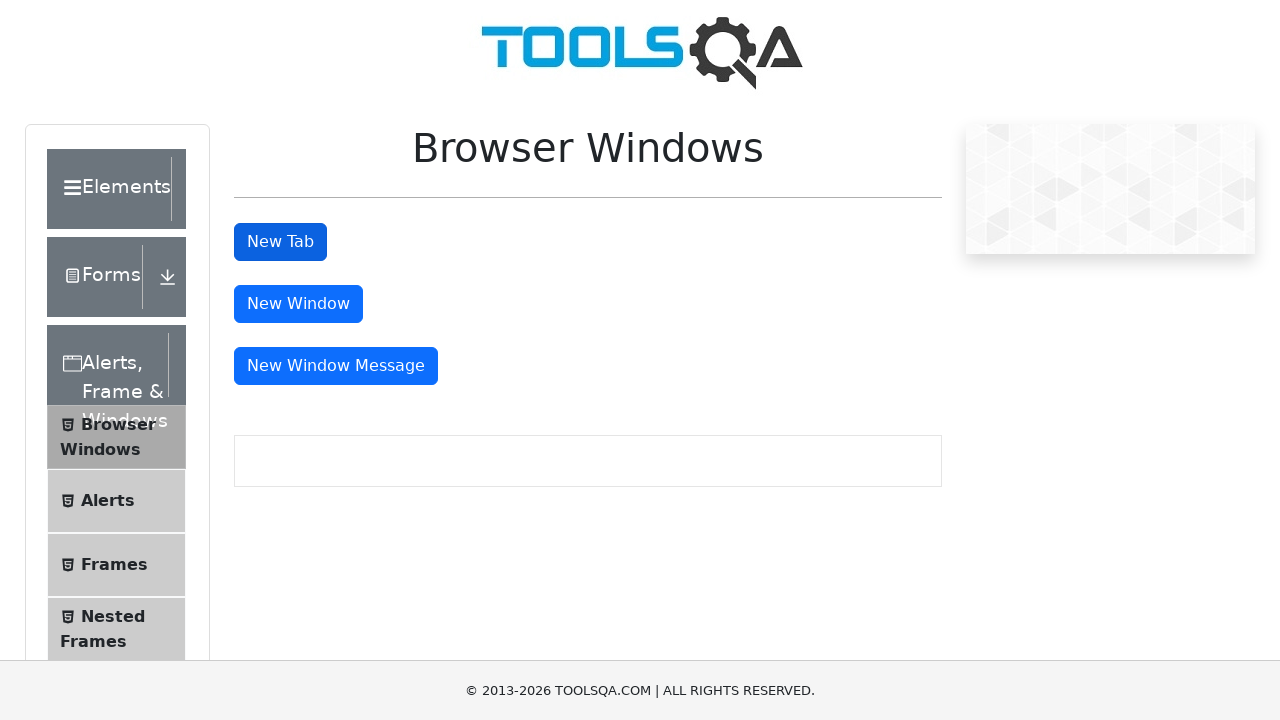

Clicked 'New Window' button to open new window at (298, 304) on button:has-text('New Window')
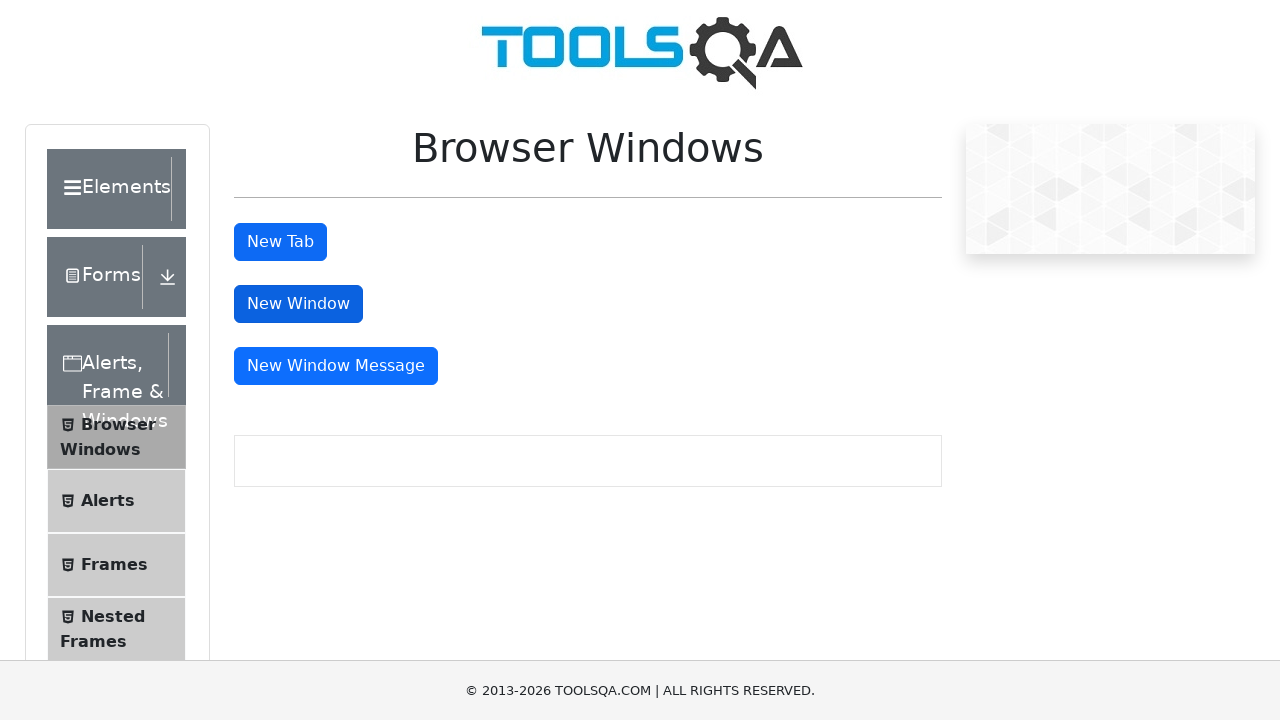

Clicked 'New Window Message' button to open new window with message at (336, 366) on button:has-text('New Window Message')
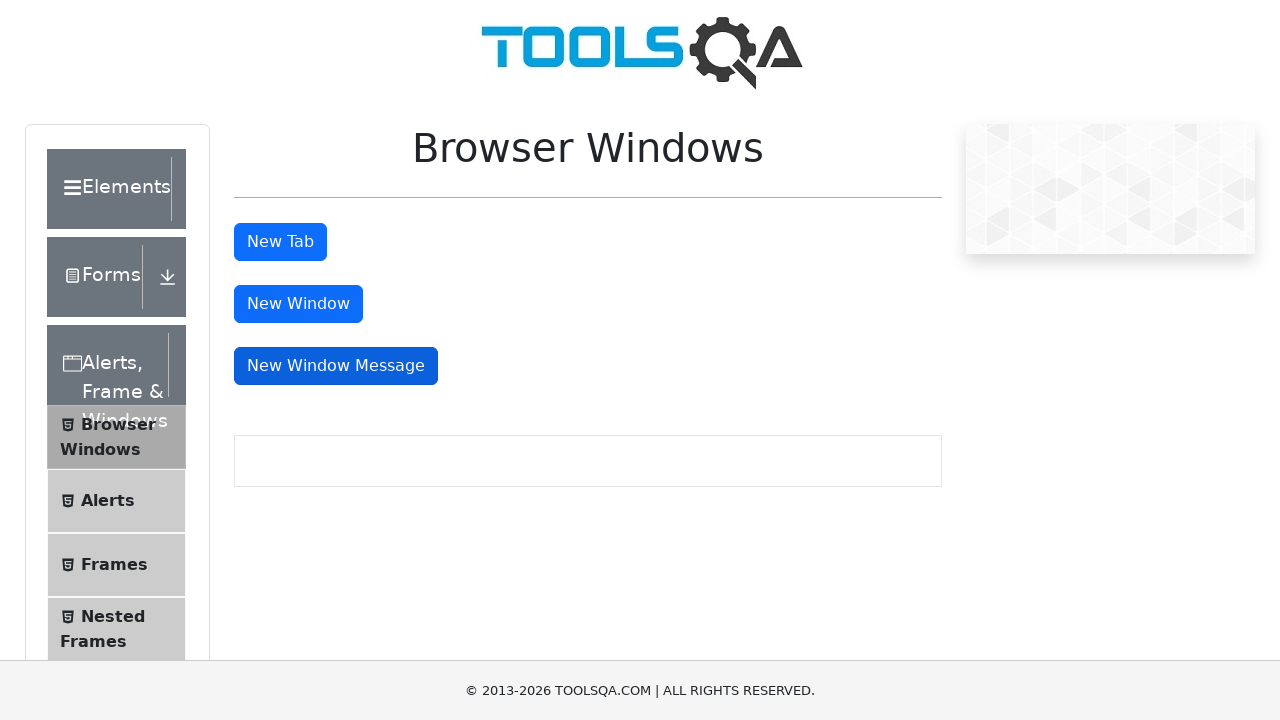

Retrieved all open pages: 4 total windows/tabs
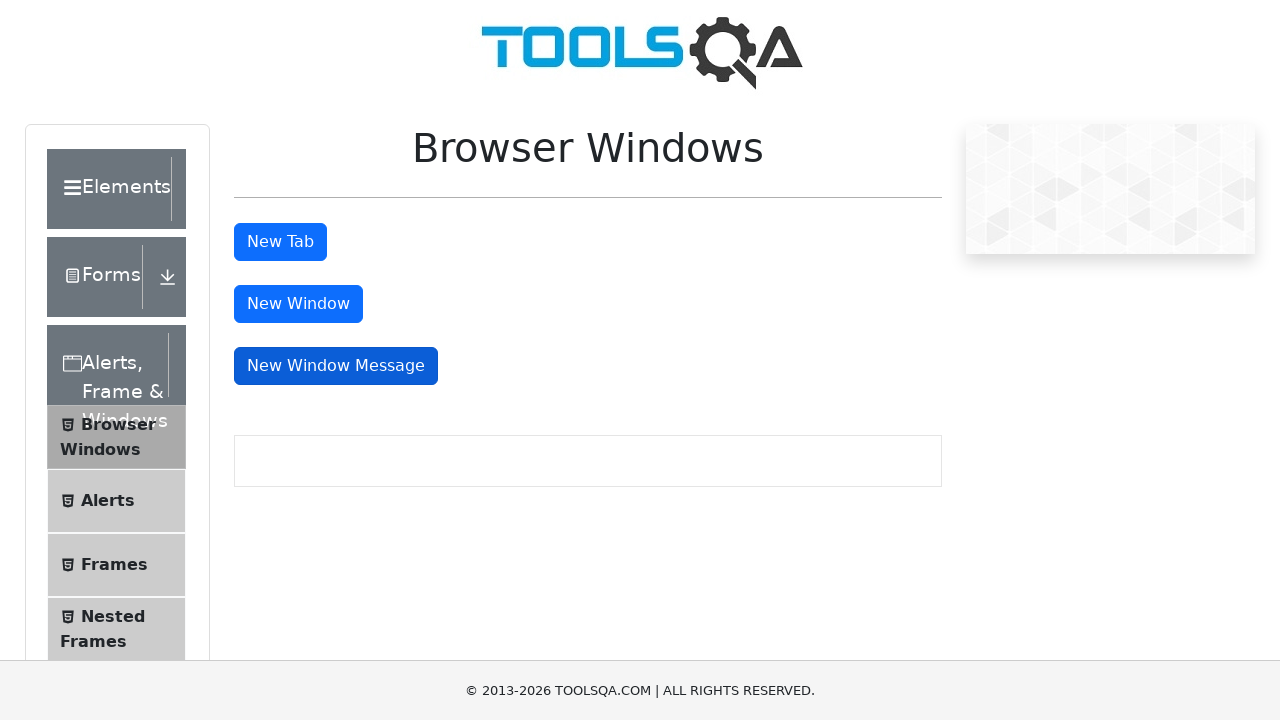

Switched to opened window/tab
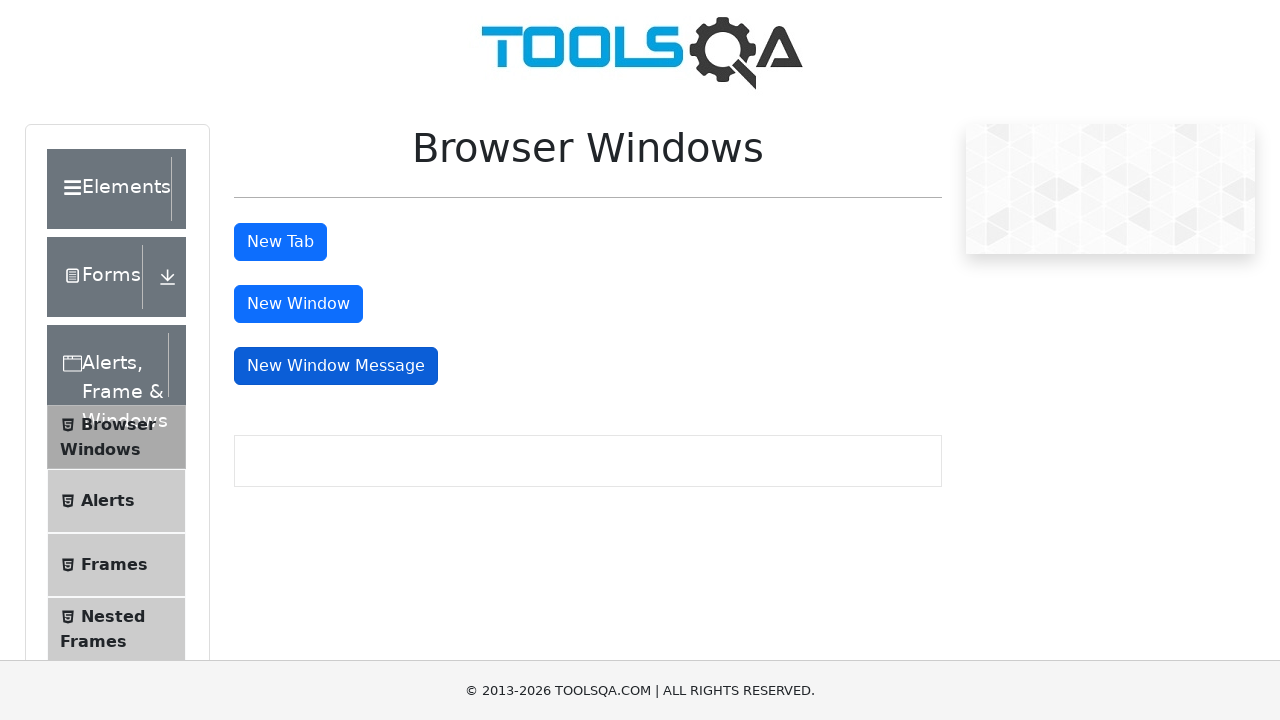

Retrieved page title: ''
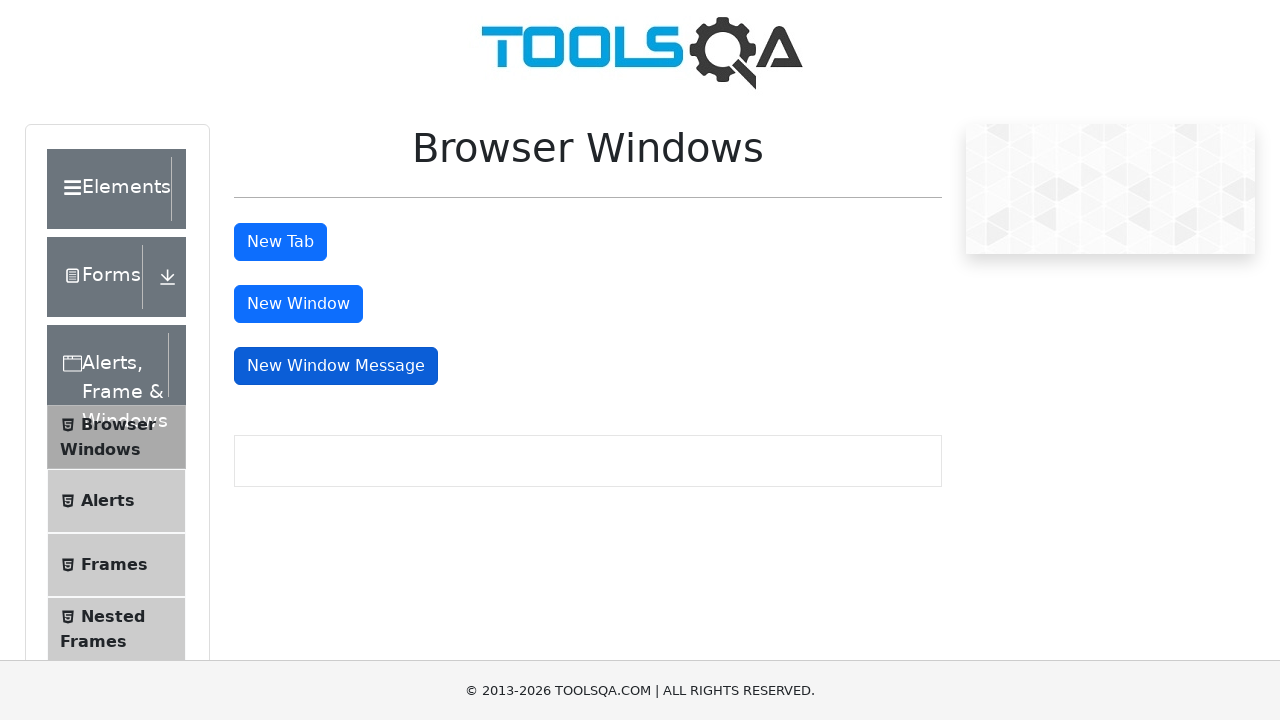

Closed the window/tab
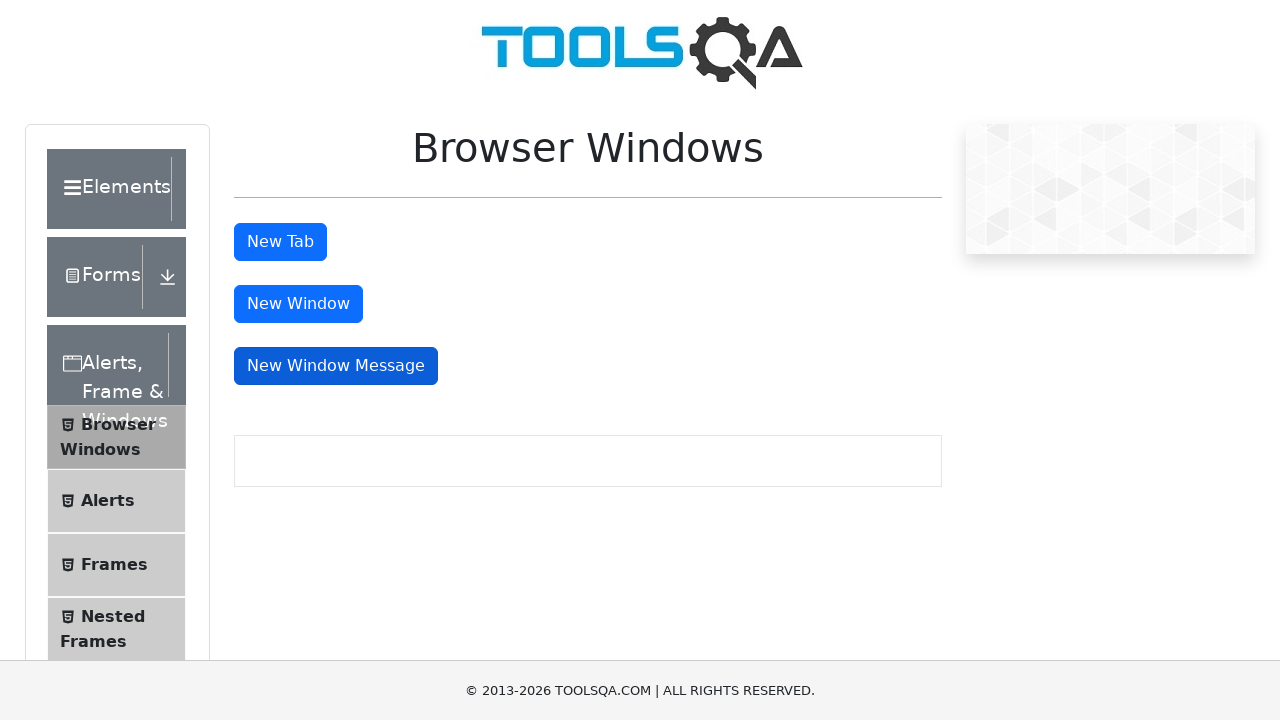

Switched to opened window/tab
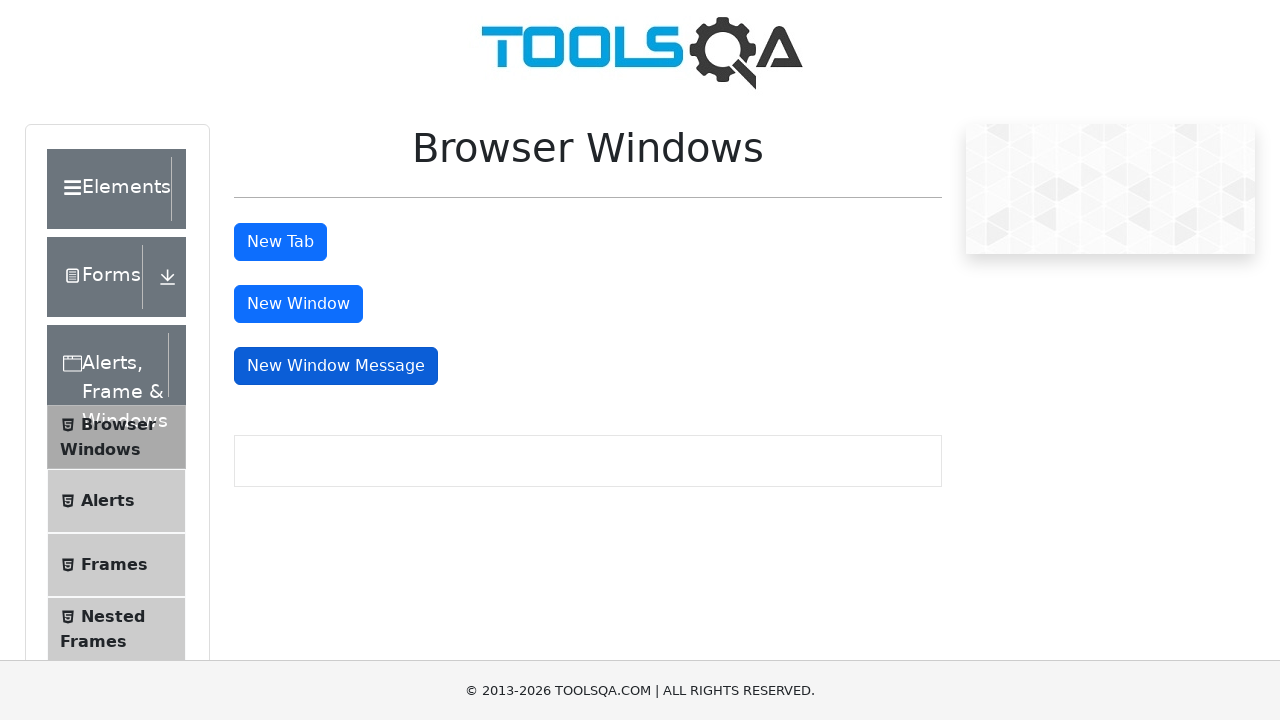

Retrieved page title: ''
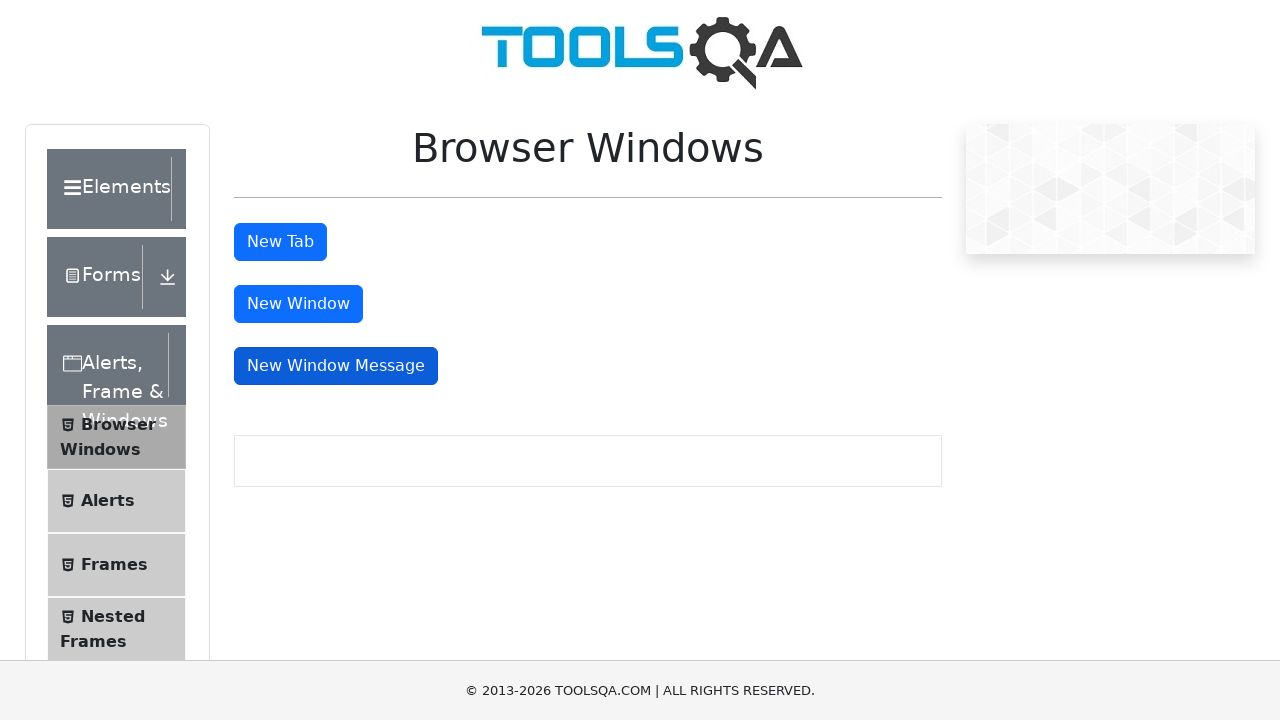

Closed the window/tab
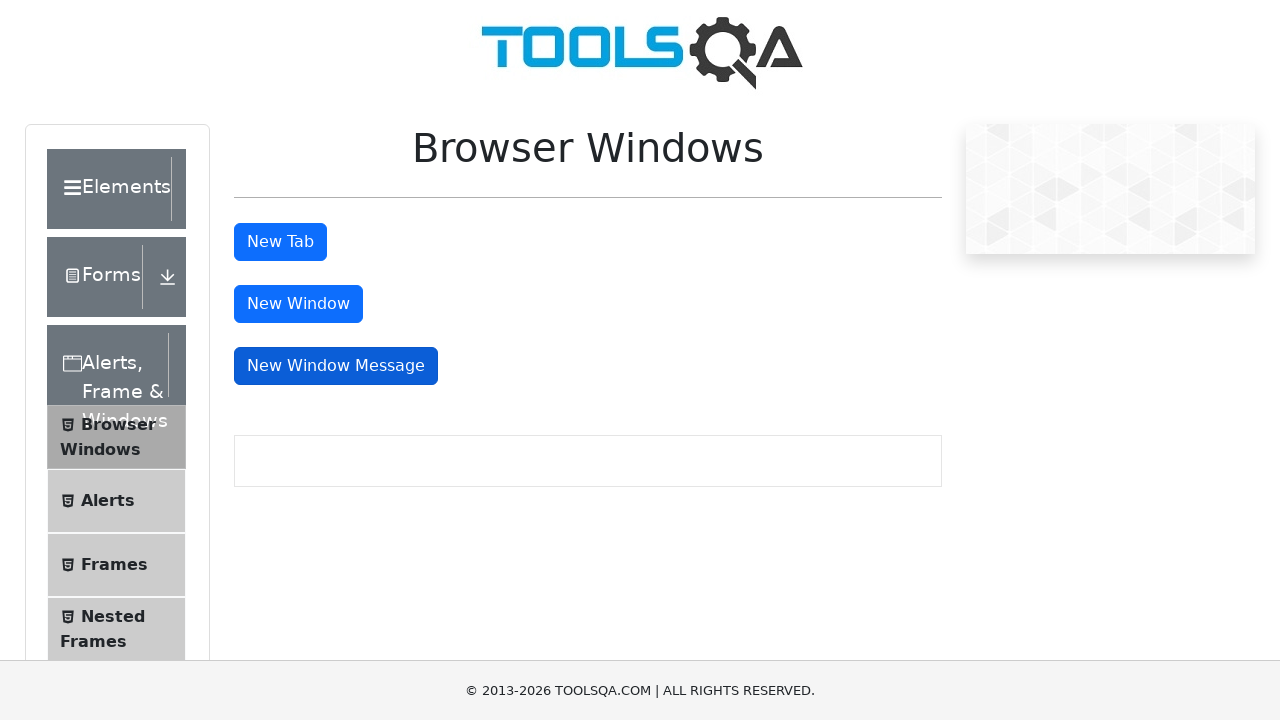

Switched to opened window/tab
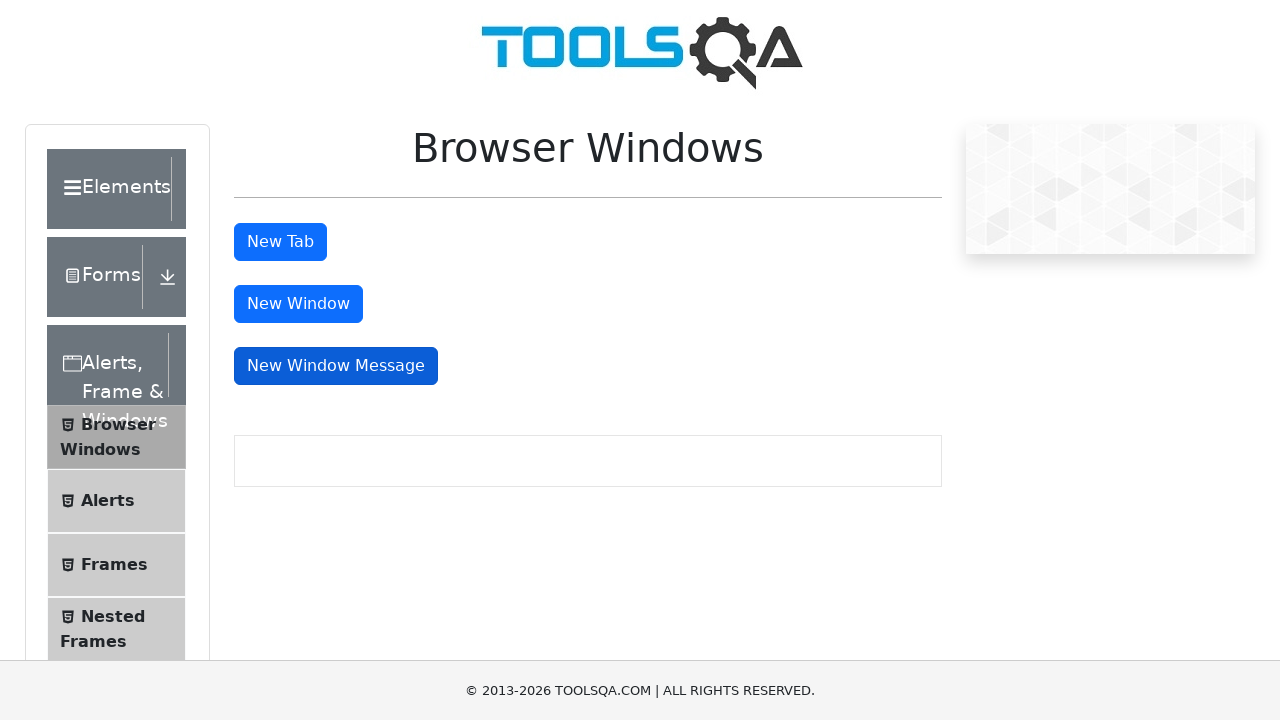

Retrieved page title: ''
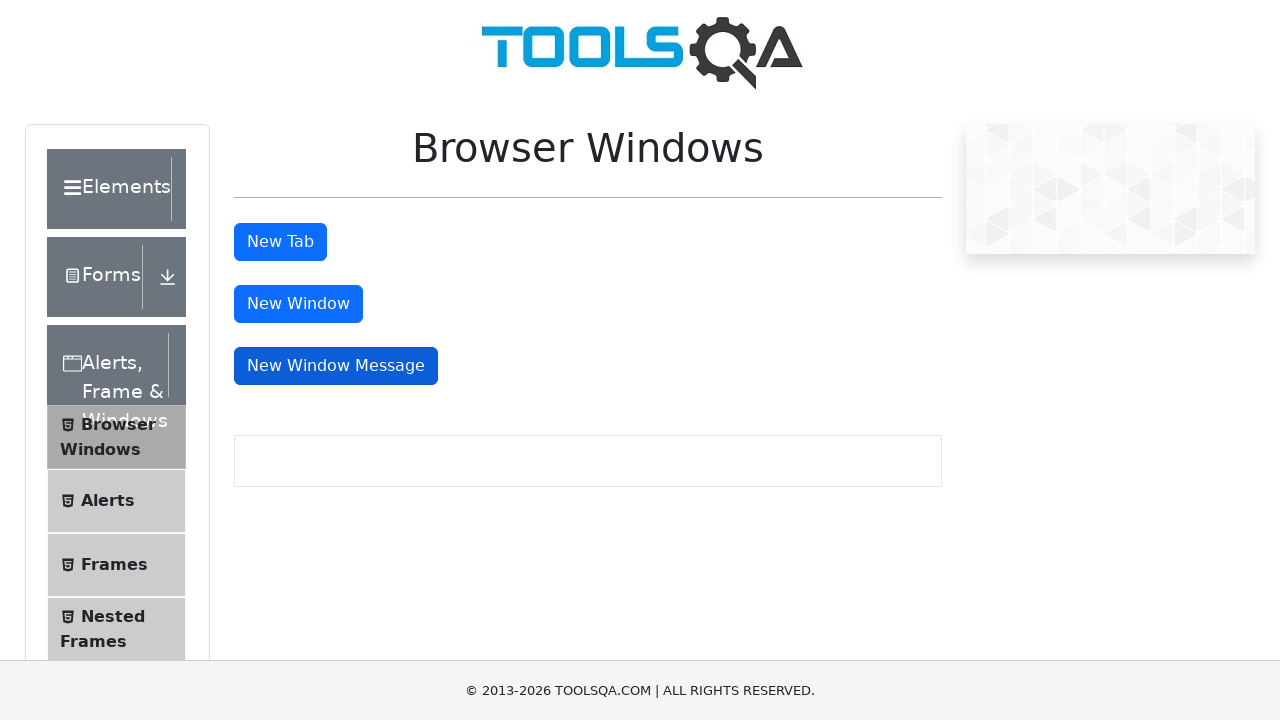

Closed the window/tab
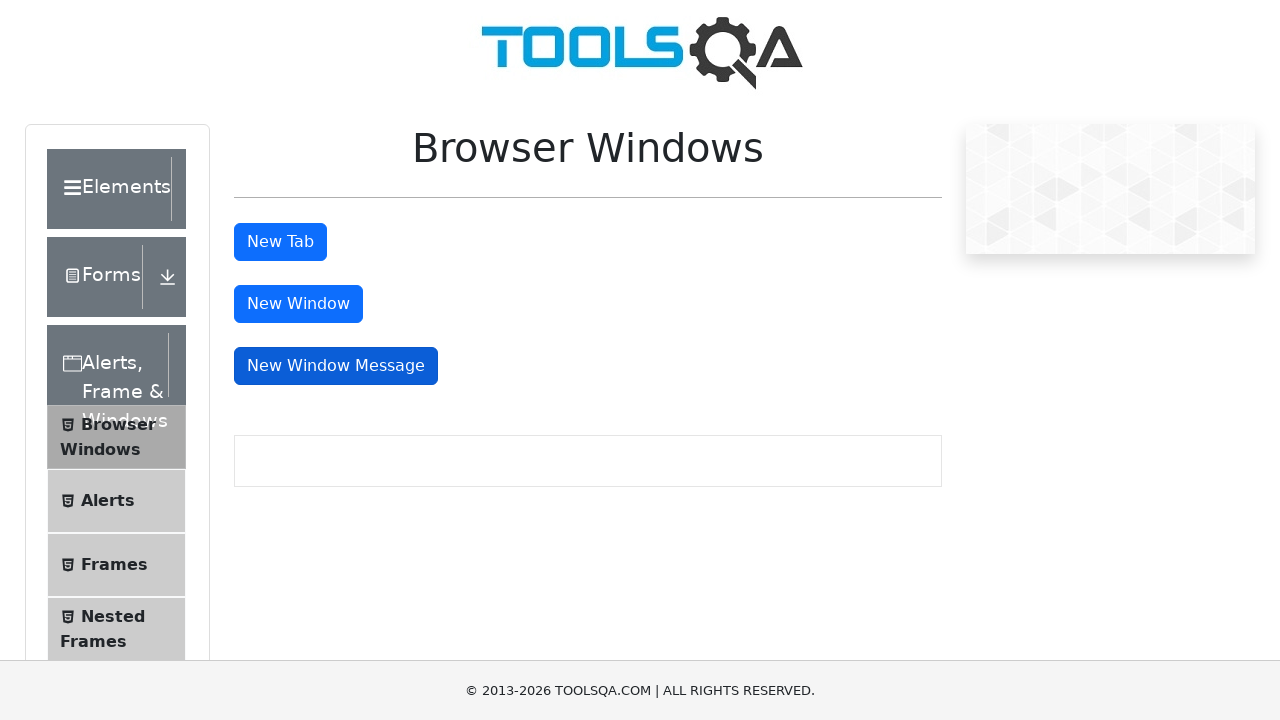

Switched back to main page
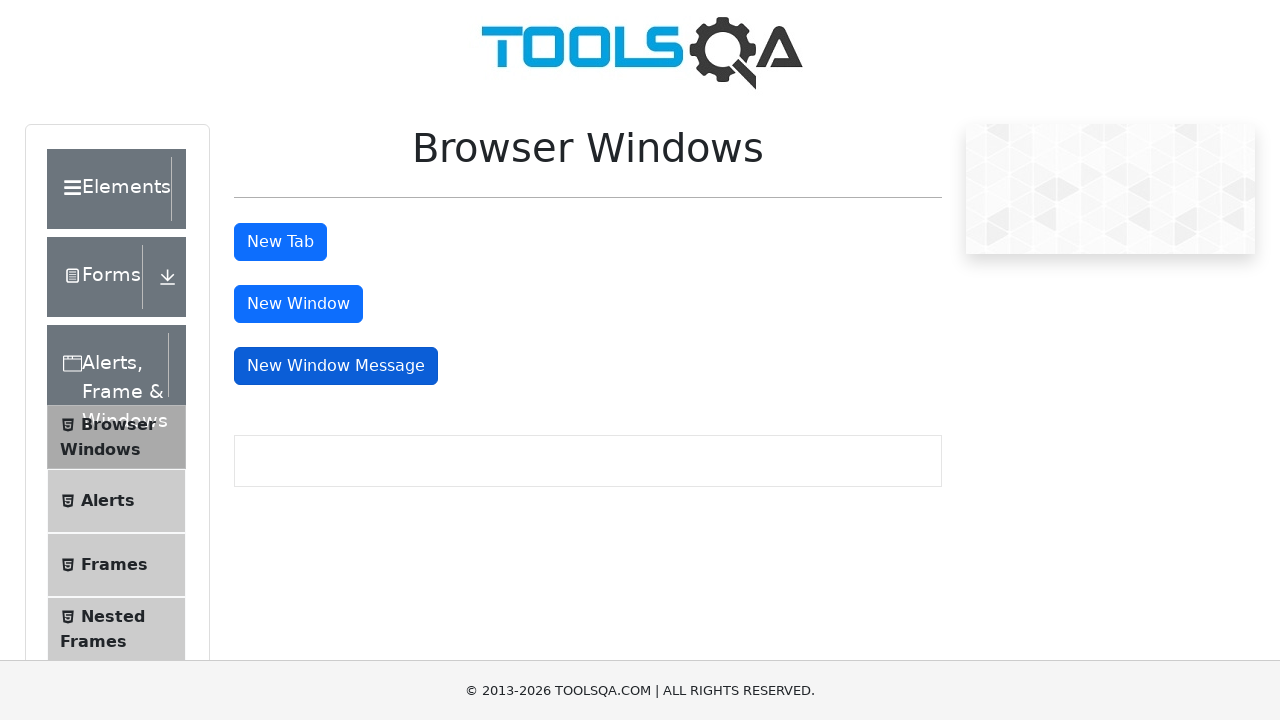

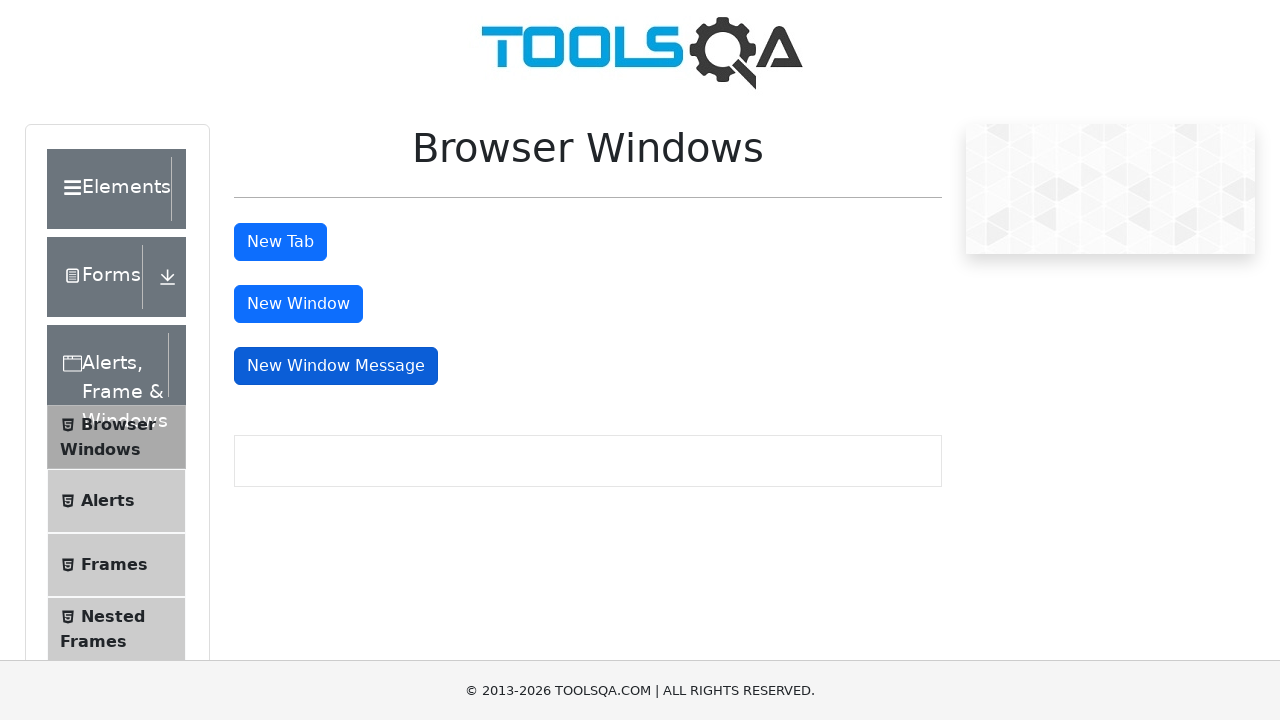